Tests dynamic dropdown selection for flight booking by selecting departure and arrival cities using parent-child relationship locators

Starting URL: https://rahulshettyacademy.com/dropdownsPractise/

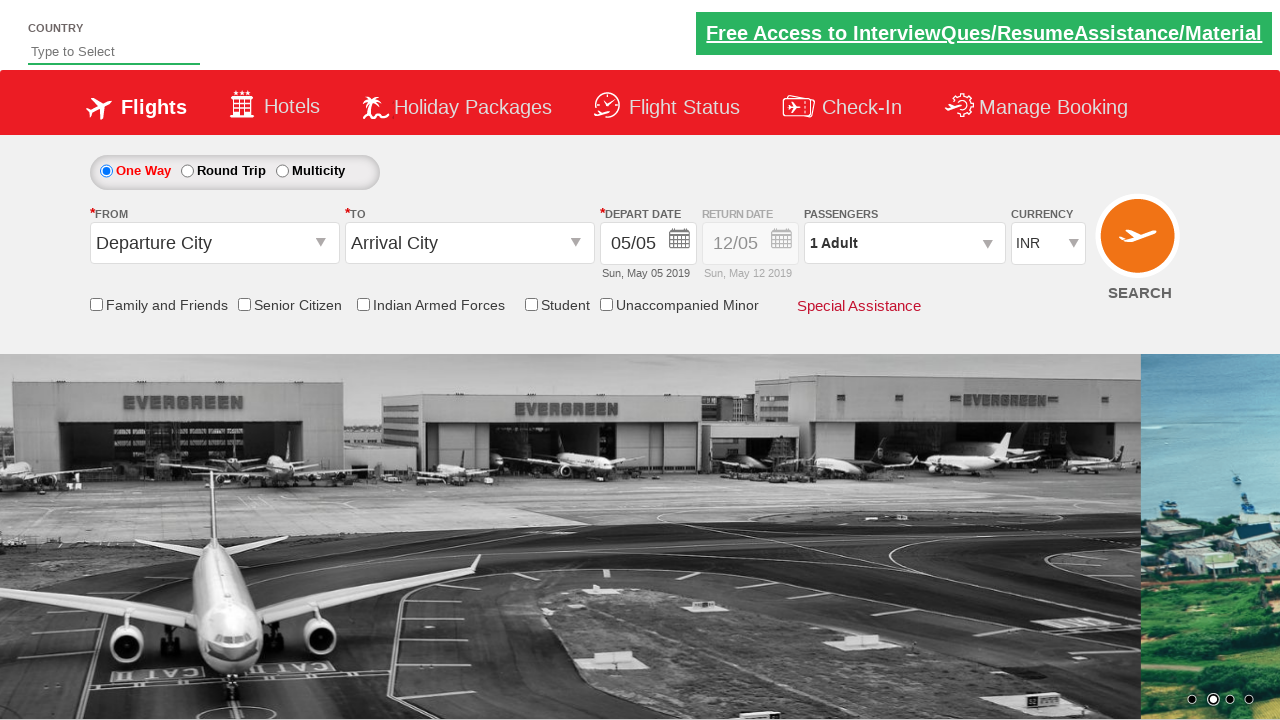

Clicked on origin station dropdown at (214, 243) on #ctl00_mainContent_ddl_originStation1_CTXT
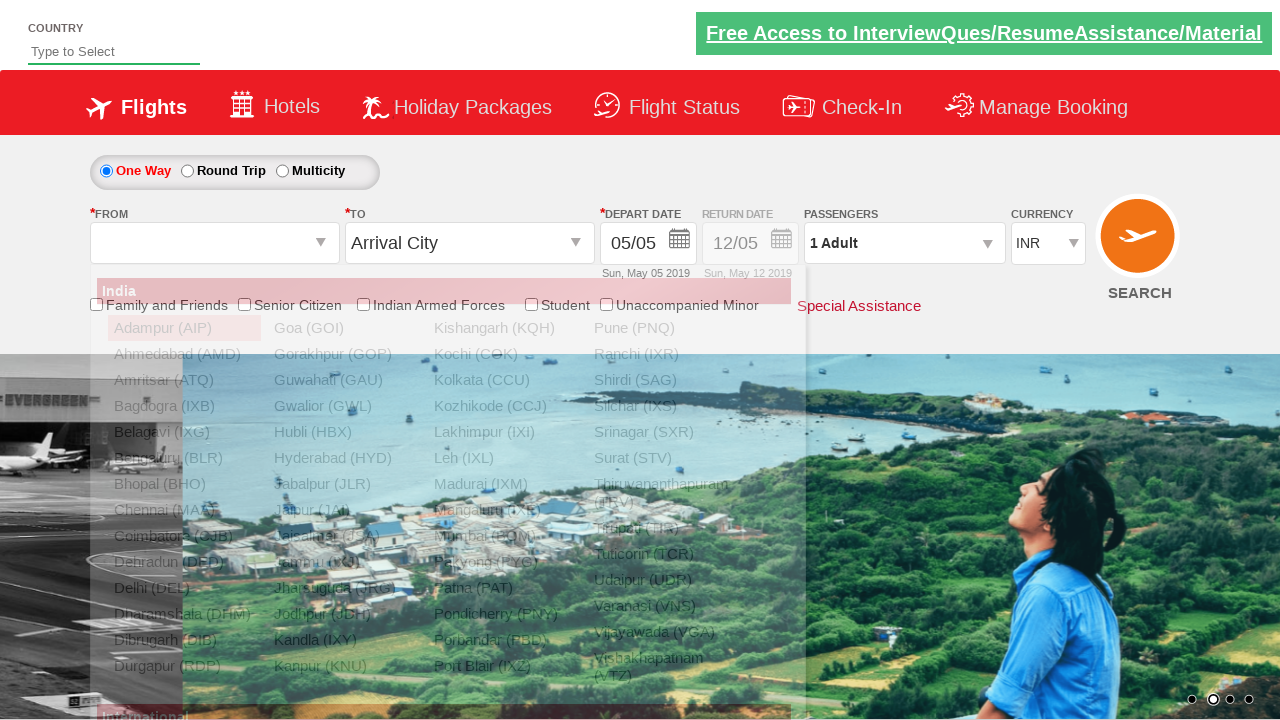

Selected Bengaluru (BLR) as departure city at (184, 458) on div#ctl00_mainContent_ddl_originStation1_CTNR a[value='BLR']
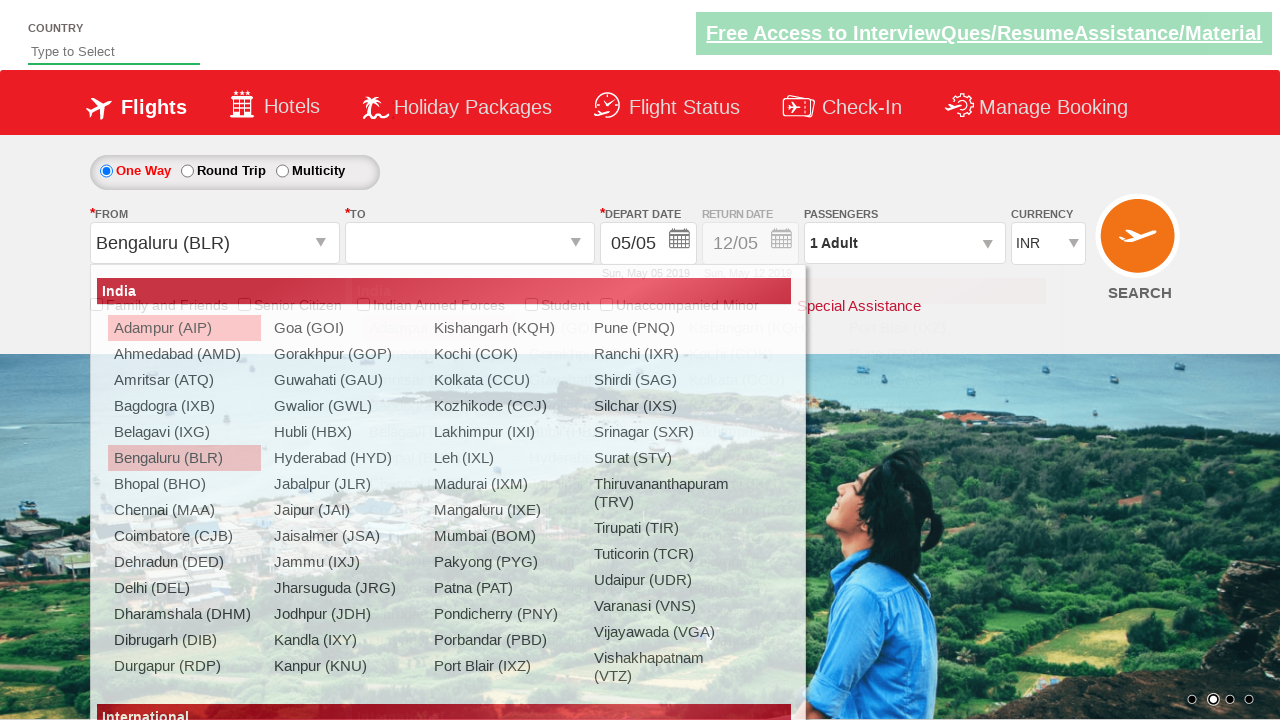

Waited for destination dropdown to update
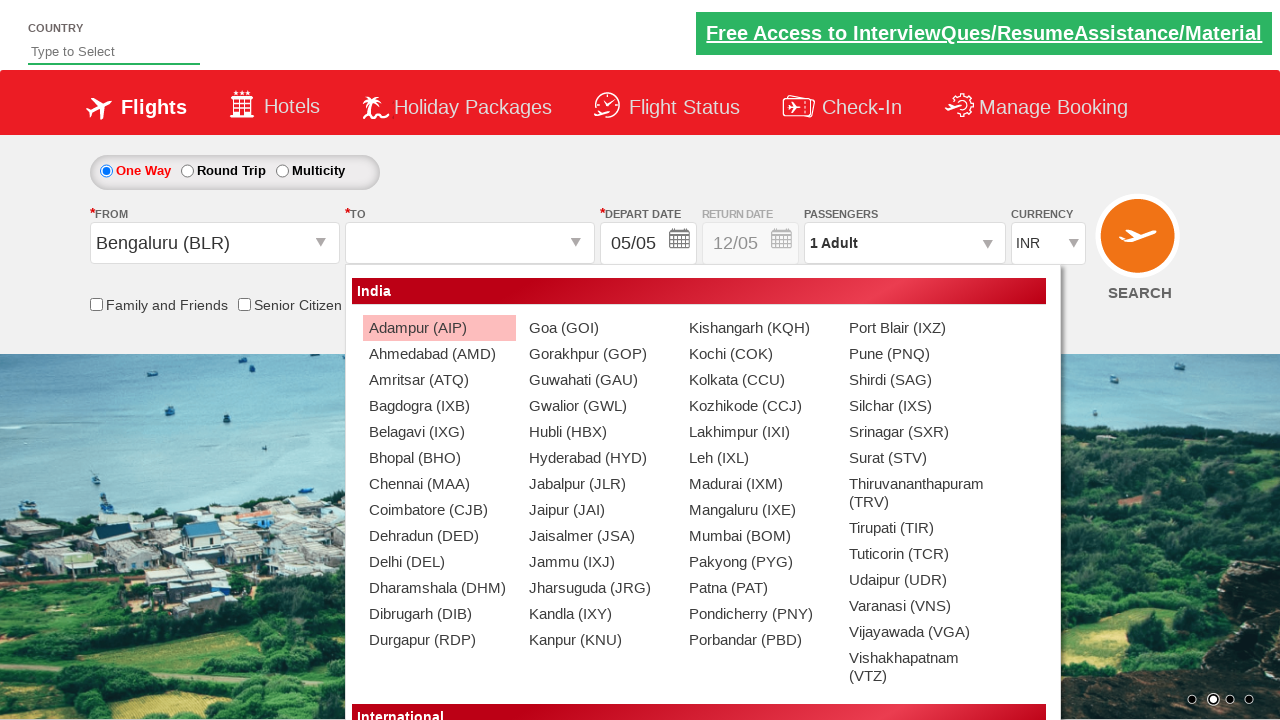

Selected Chennai (MAA) as arrival city at (439, 484) on div#glsctl00_mainContent_ddl_destinationStation1_CTNR a[value='MAA']
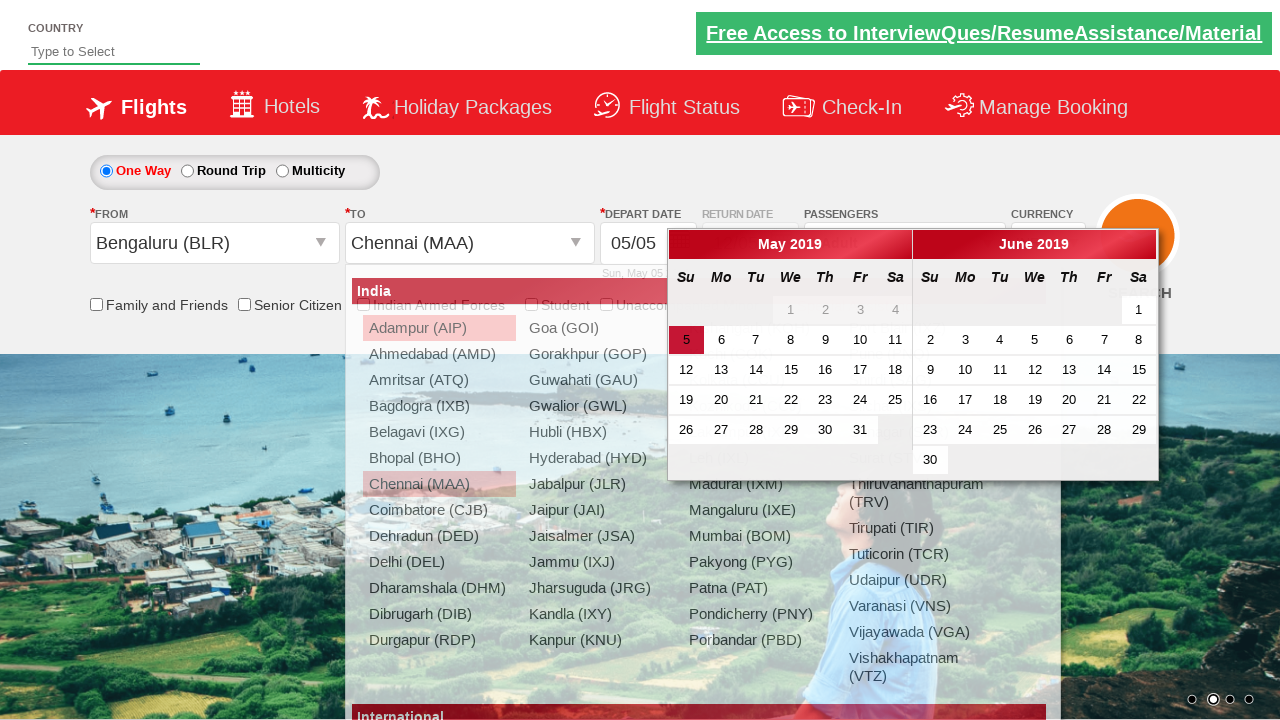

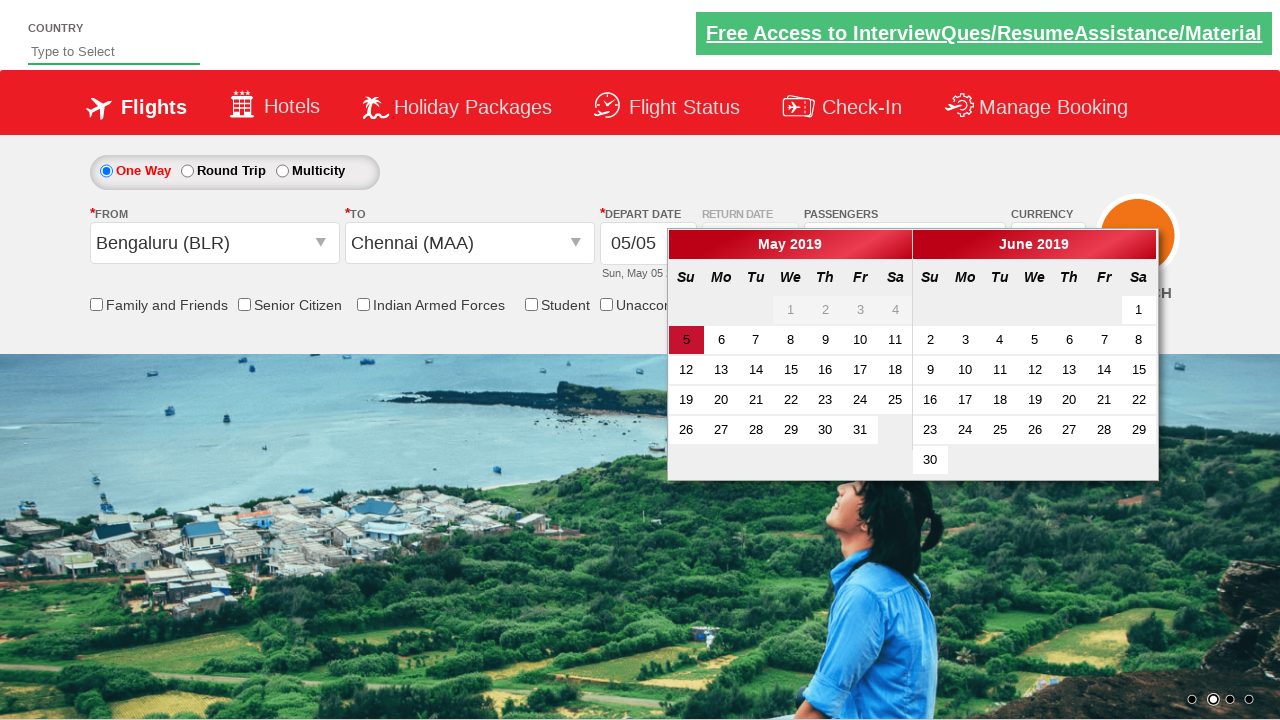